Tests dropdown select functionality by navigating to the dropdown page and selecting an option by value.

Starting URL: https://the-internet.herokuapp.com/

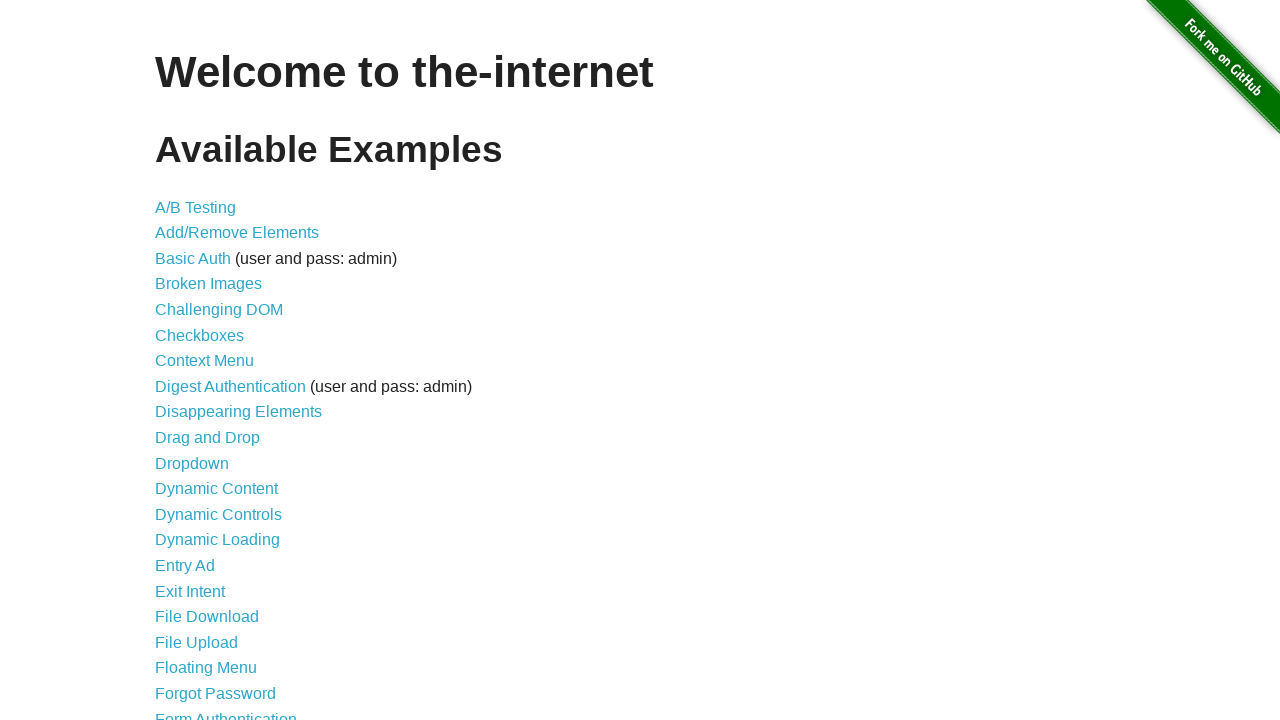

Clicked on Dropdown link at (192, 463) on text=Dropdown
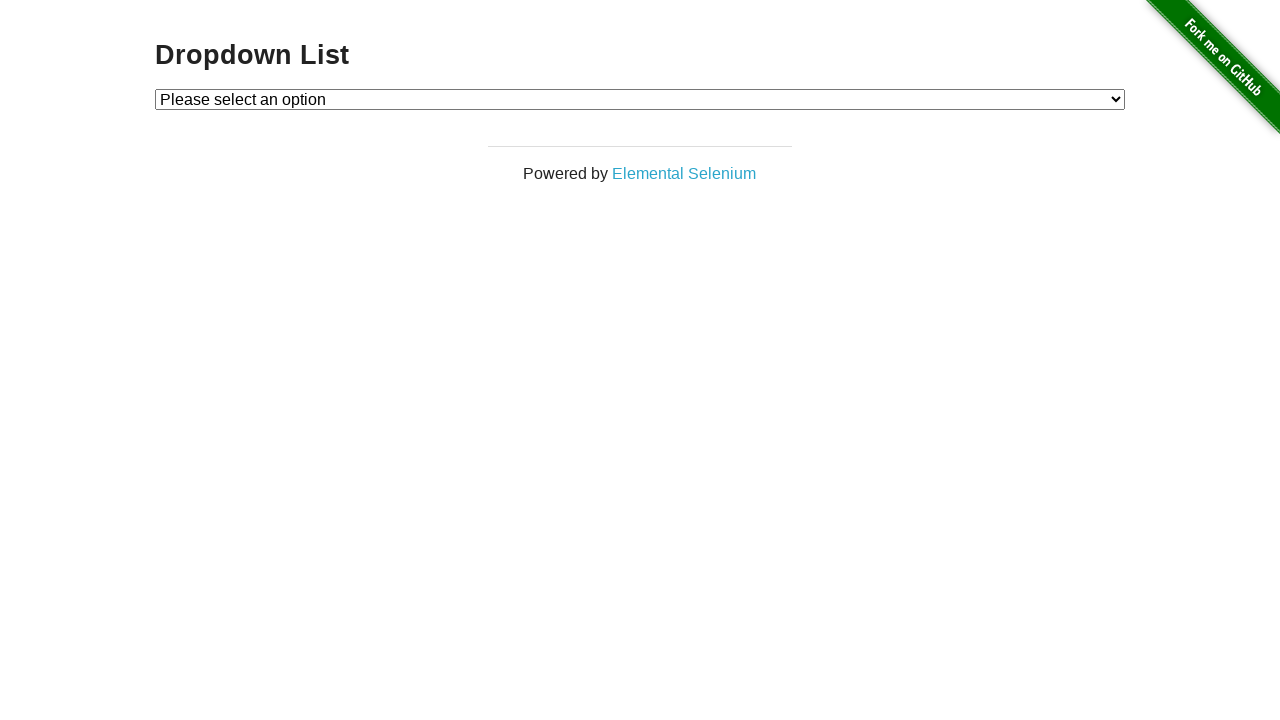

Selected Option 1 from the dropdown on #dropdown
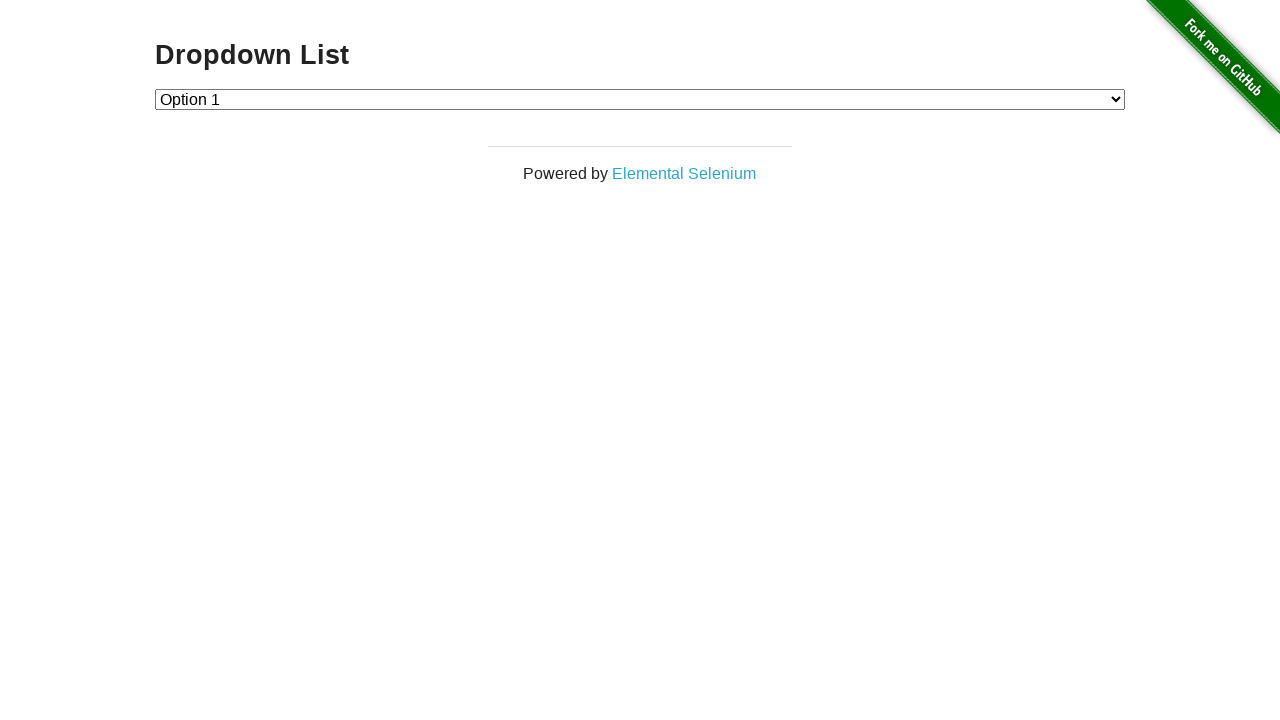

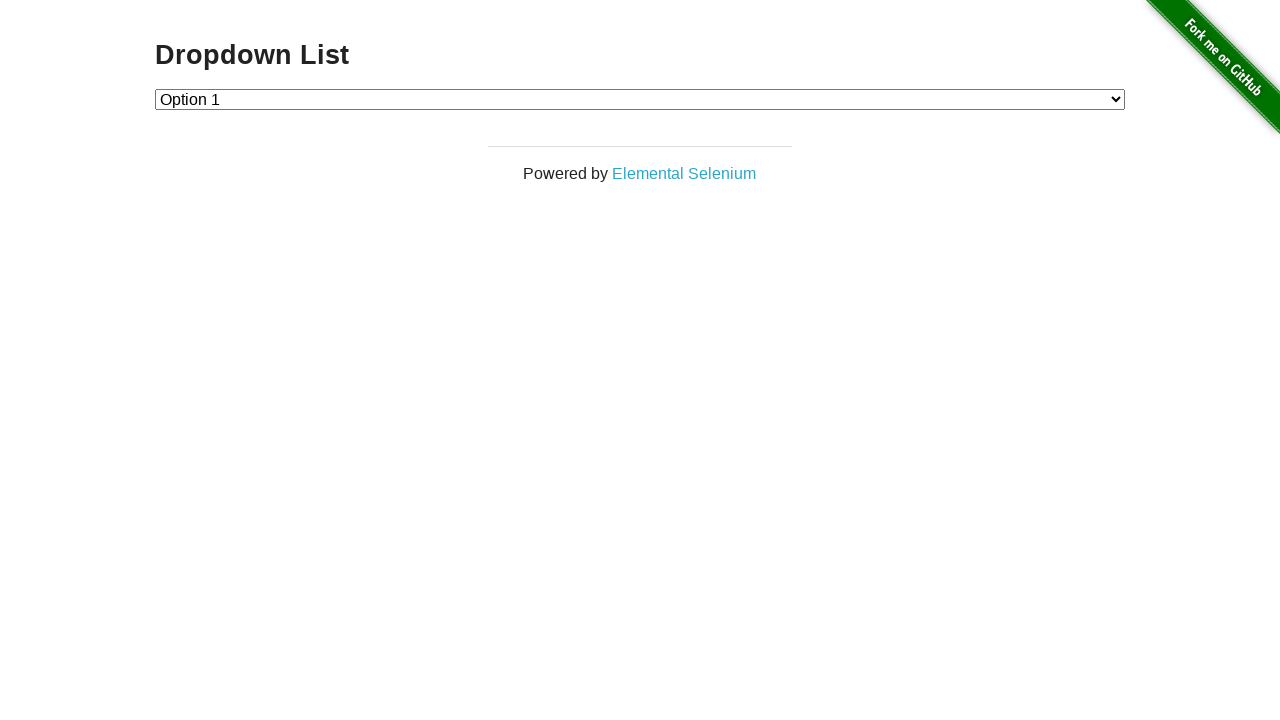